Navigates to adevsays.com and verifies that an h1 heading element is present on the page

Starting URL: https://adevsays.com

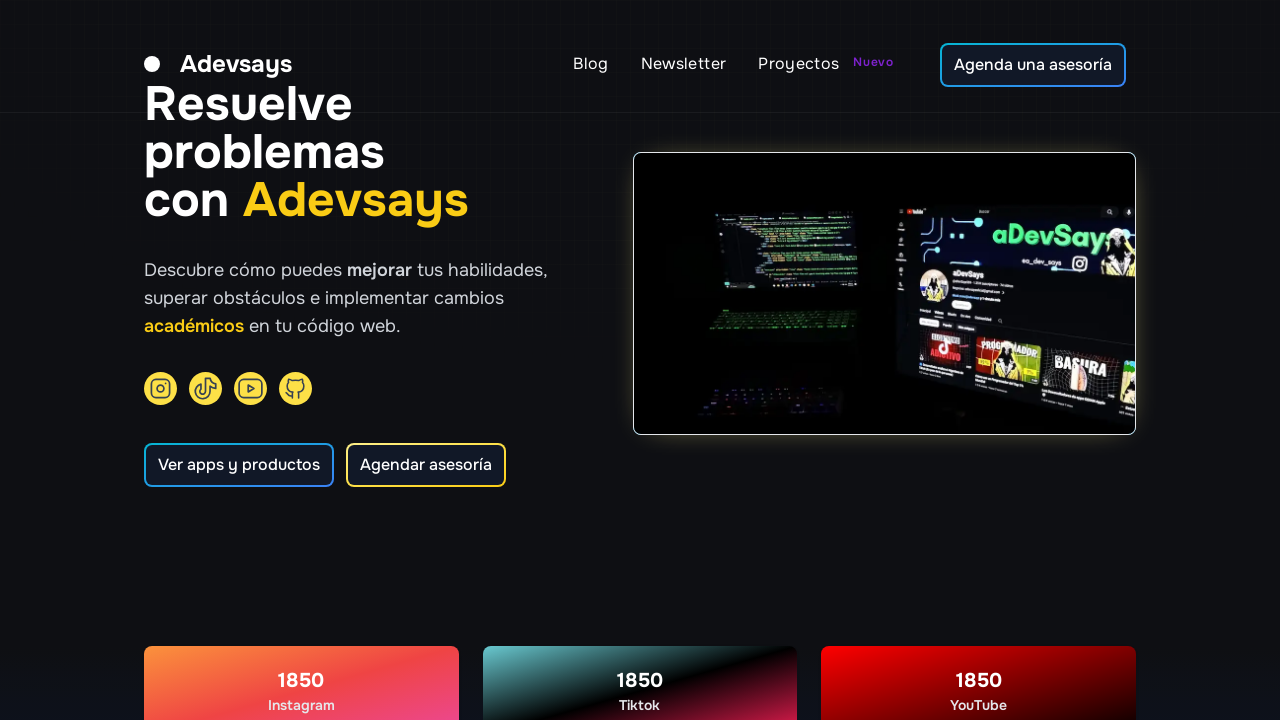

Navigated to https://adevsays.com
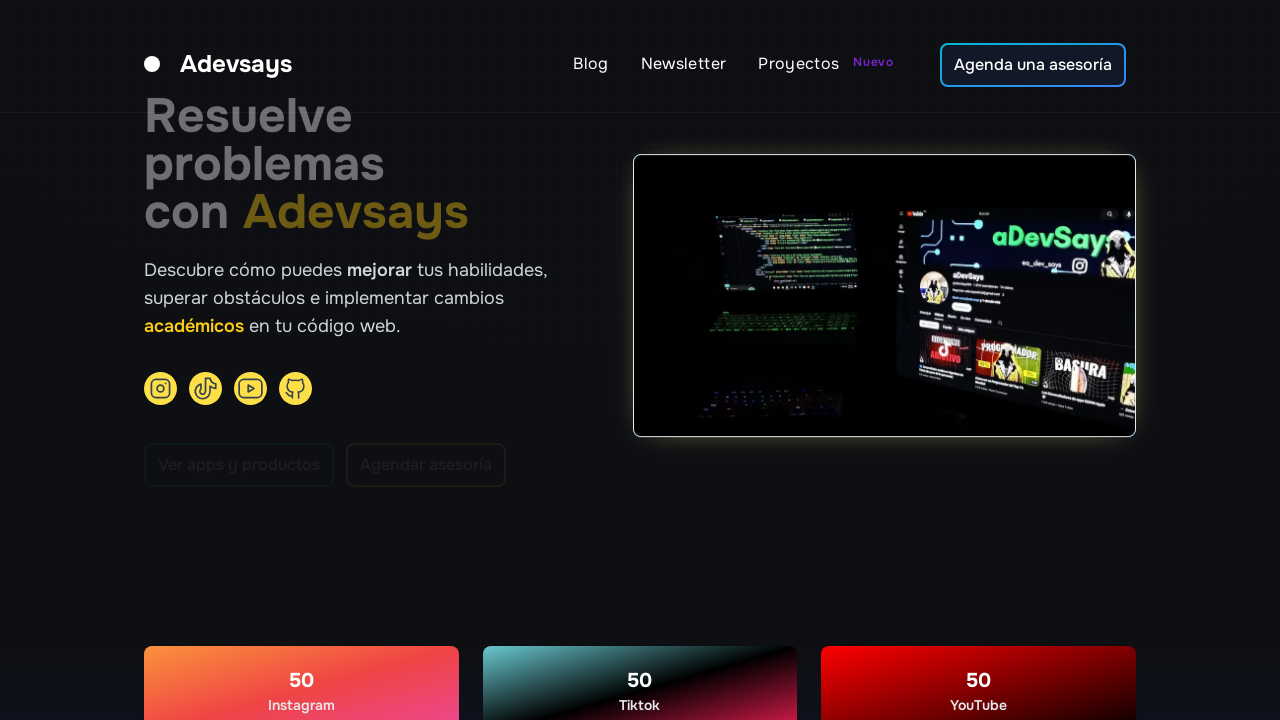

Waited for h1 heading element to be present on the page
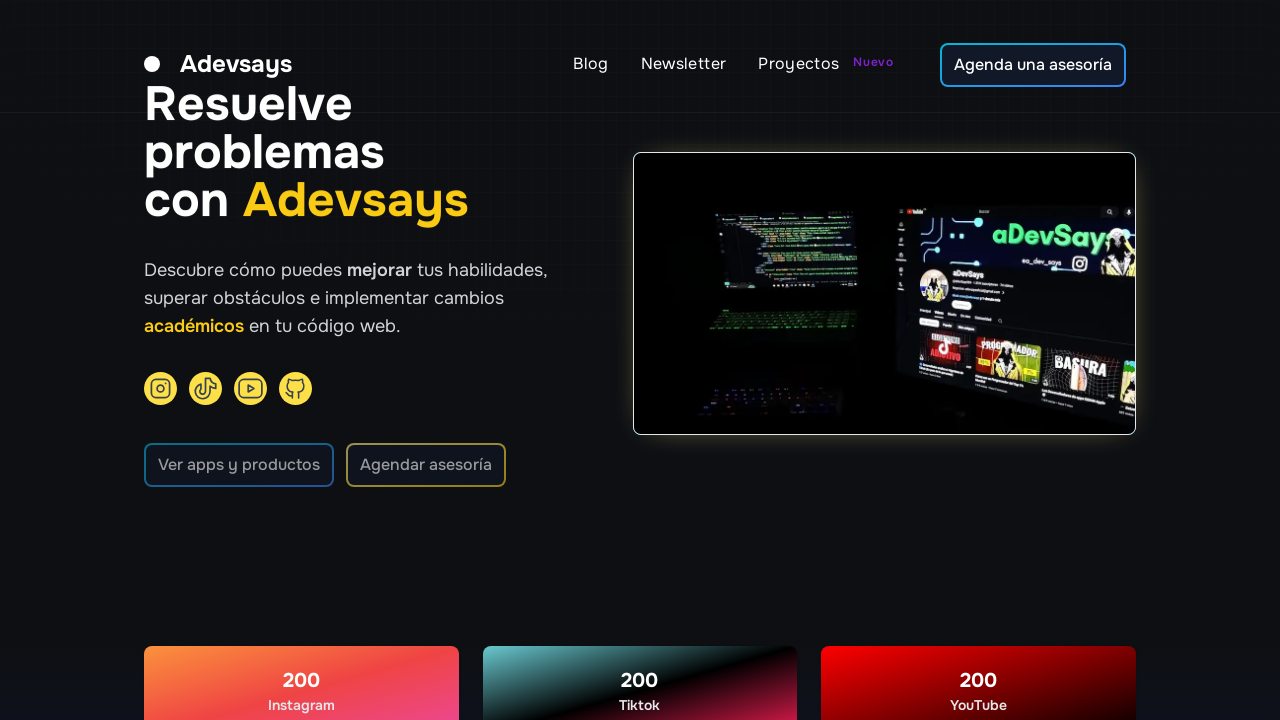

Verified that h1 heading element is present on the page
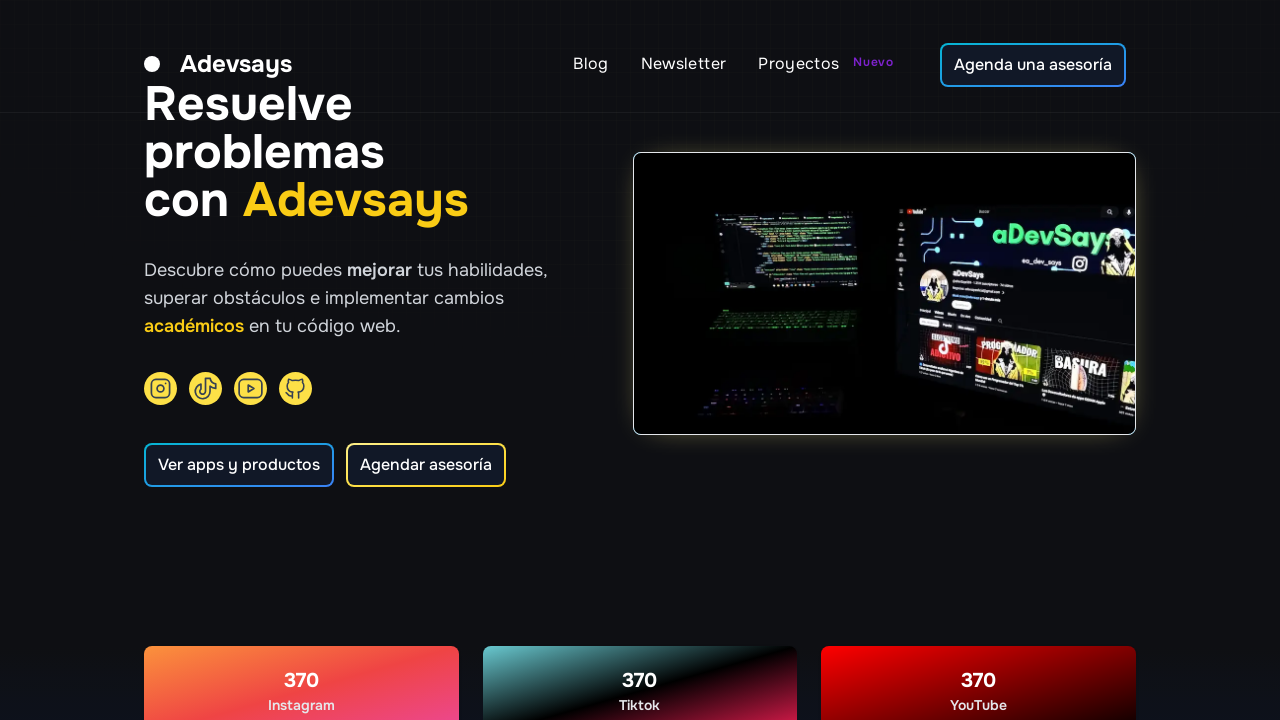

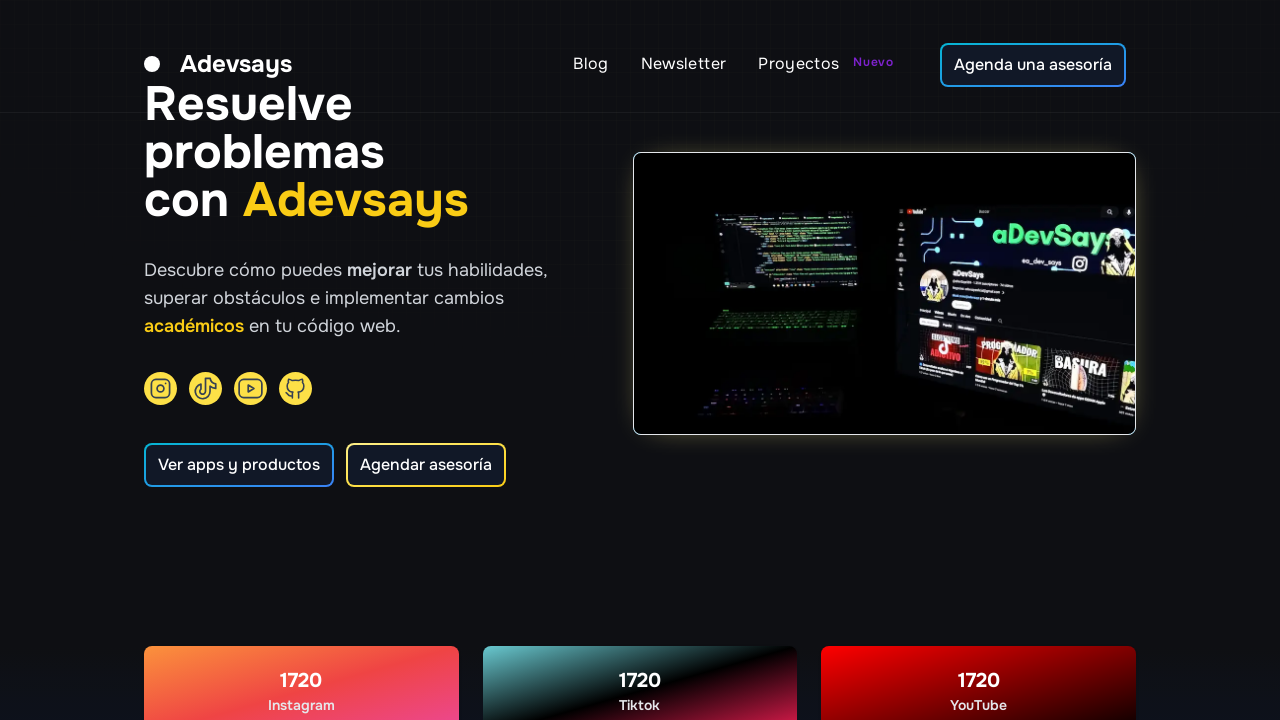